Tests a web form by entering text into a text box and clicking the submit button, then verifying a message is displayed.

Starting URL: https://www.selenium.dev/selenium/web/web-form.html

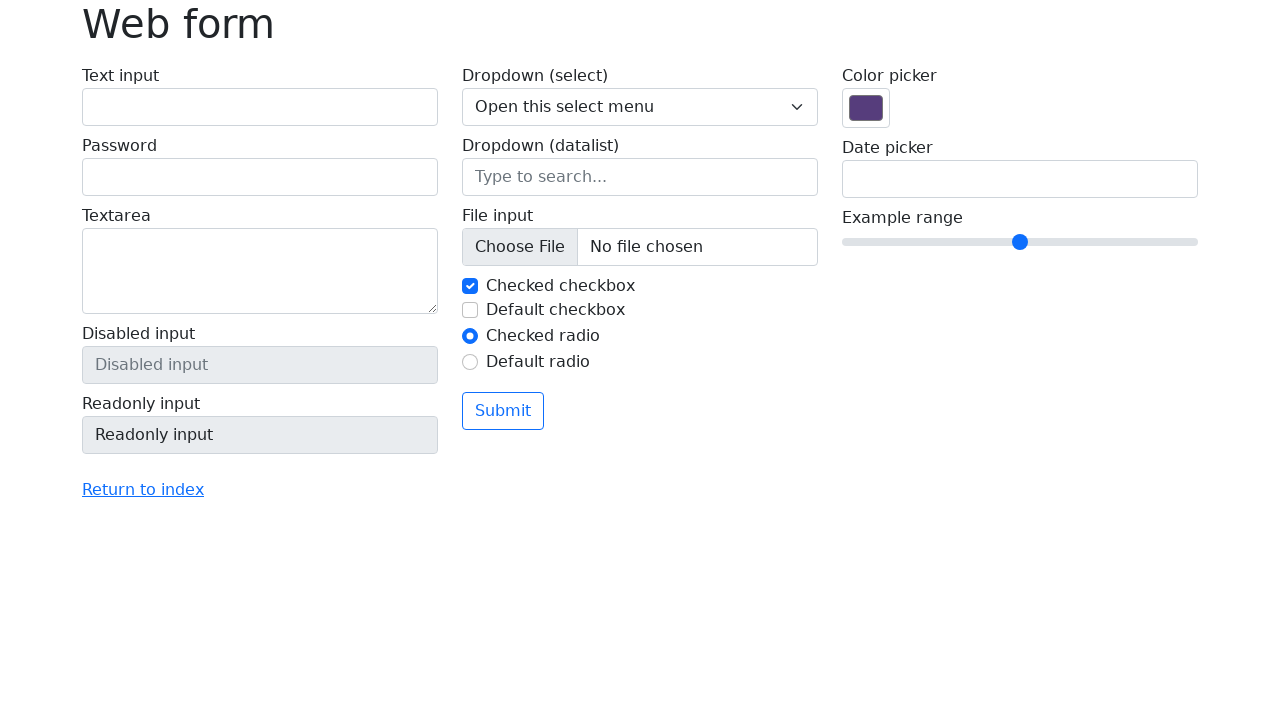

Filled text box with 'Selenium' on input[name='my-text']
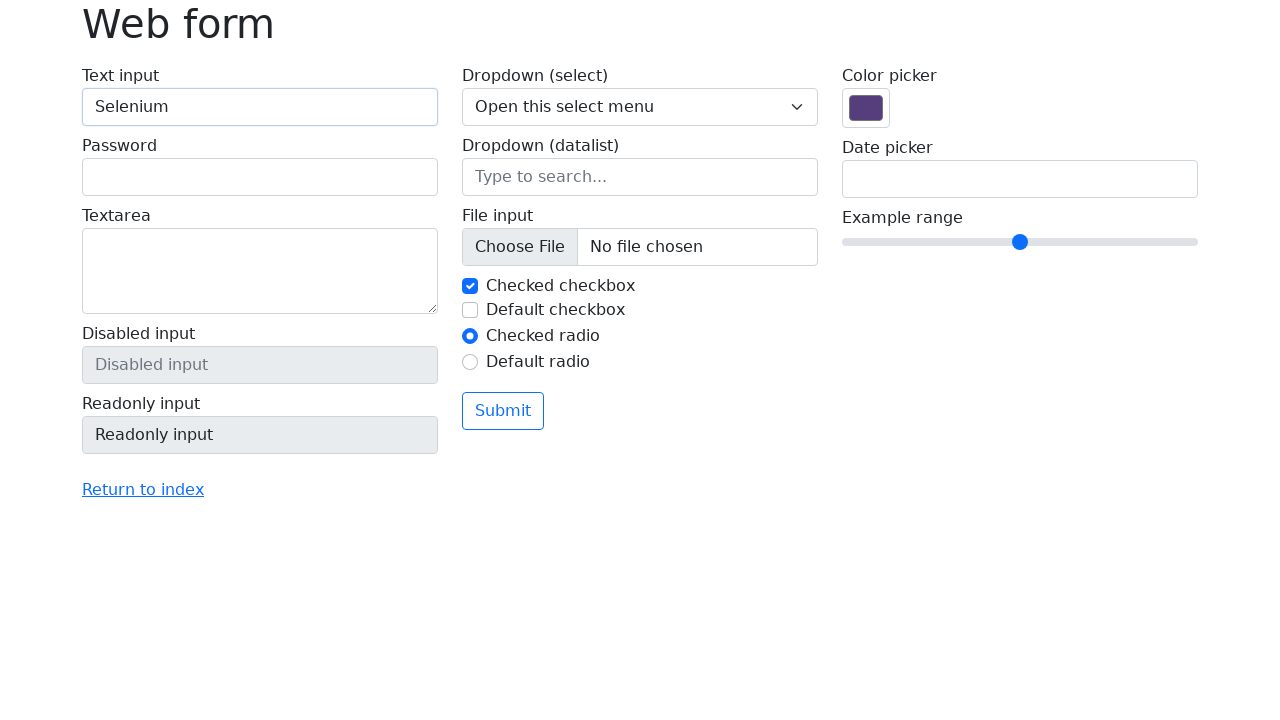

Clicked submit button at (503, 411) on button
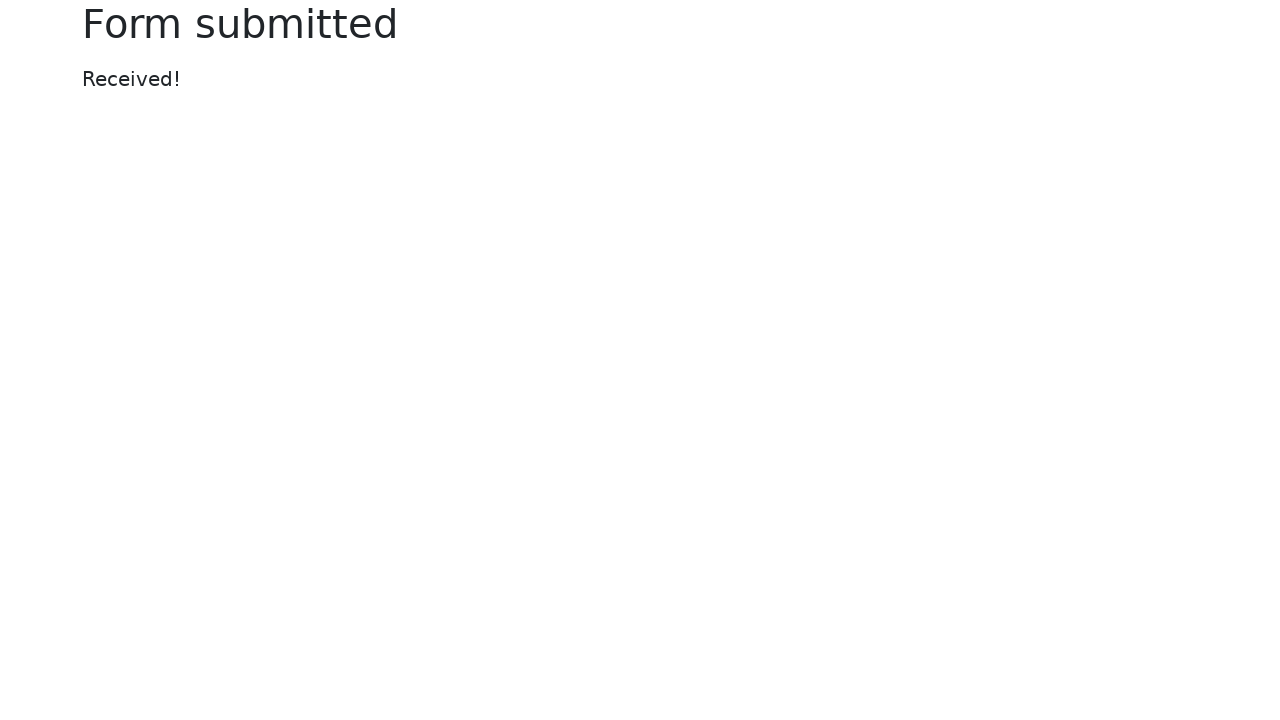

Message element appeared after form submission
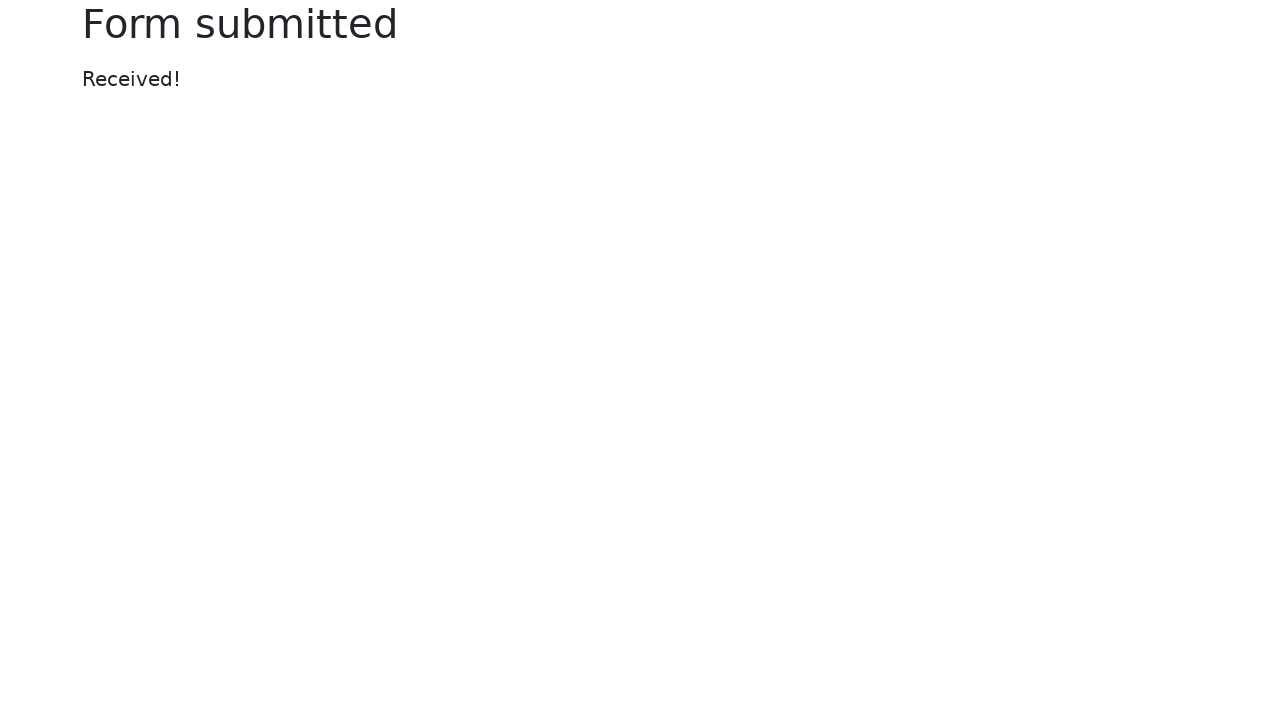

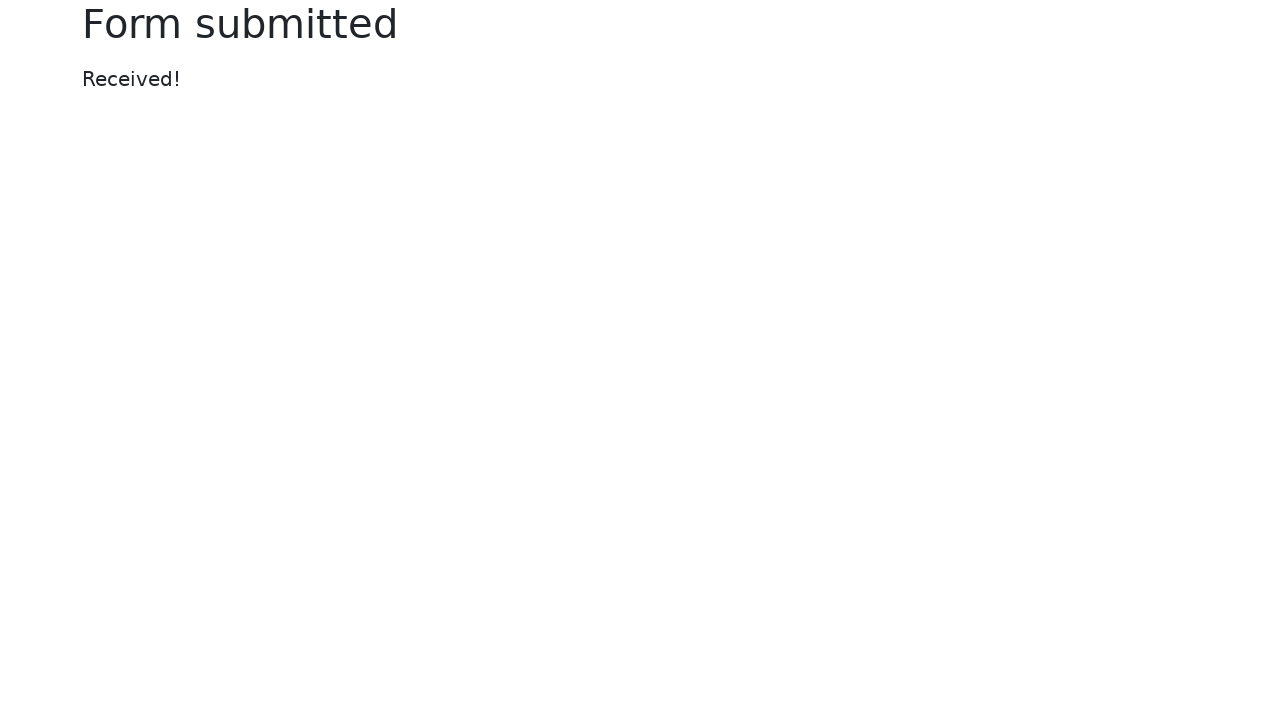